Tests the forgot password functionality by clicking the forgot password link and filling in email, new password, and confirm password fields, then submitting the form to reset the password.

Starting URL: https://rahulshettyacademy.com/client

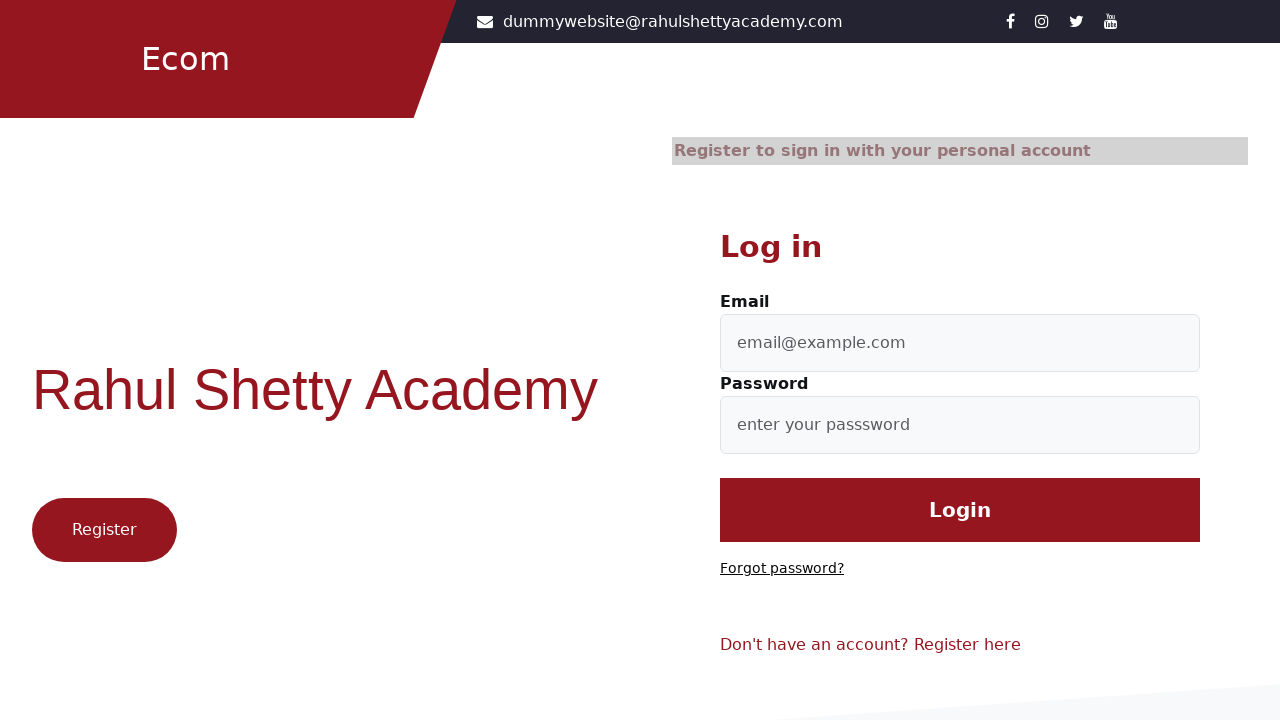

Clicked 'Forgot password?' link at (782, 569) on text=Forgot password?
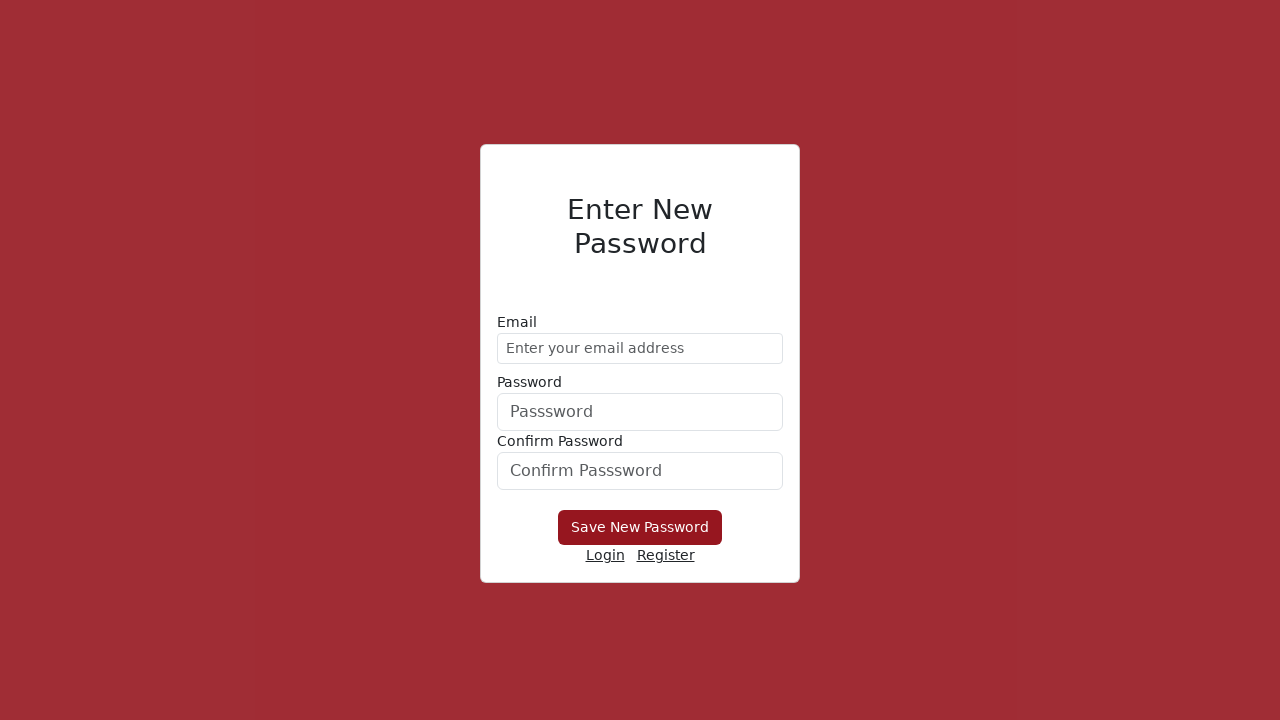

Forgot password form loaded
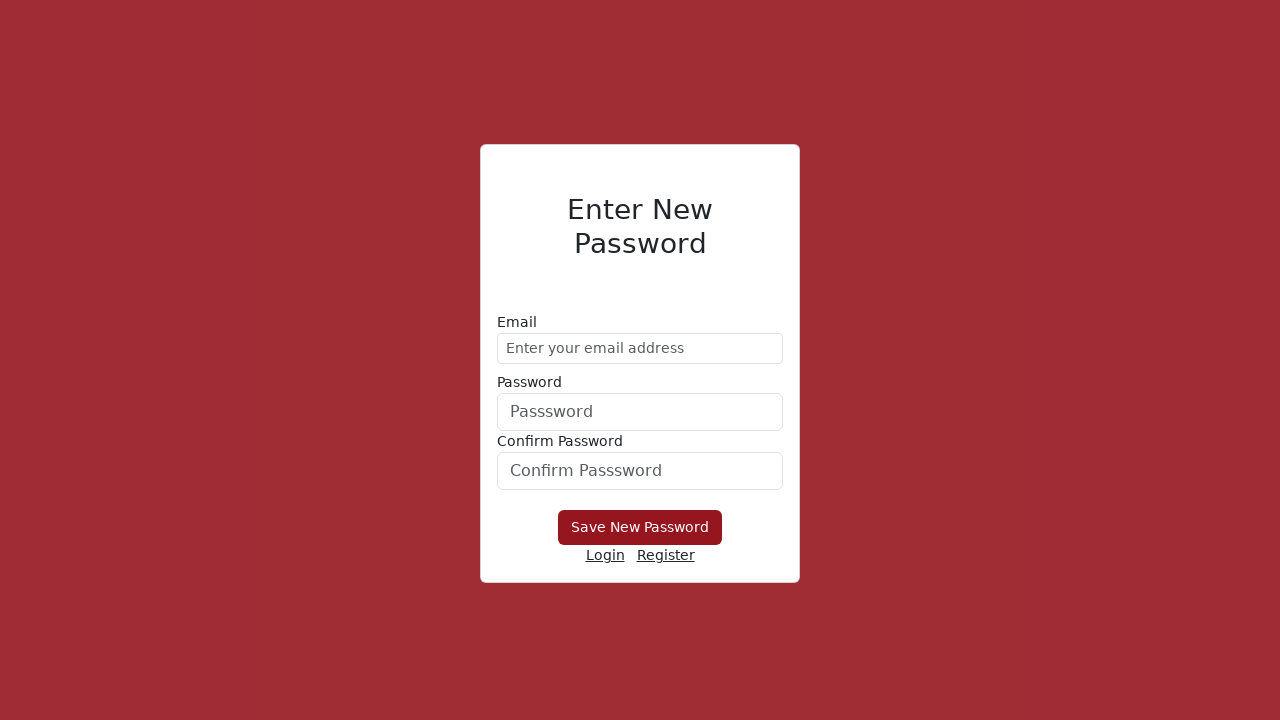

Filled email field with 'demo@gmail.com' on //form/div[1]/input
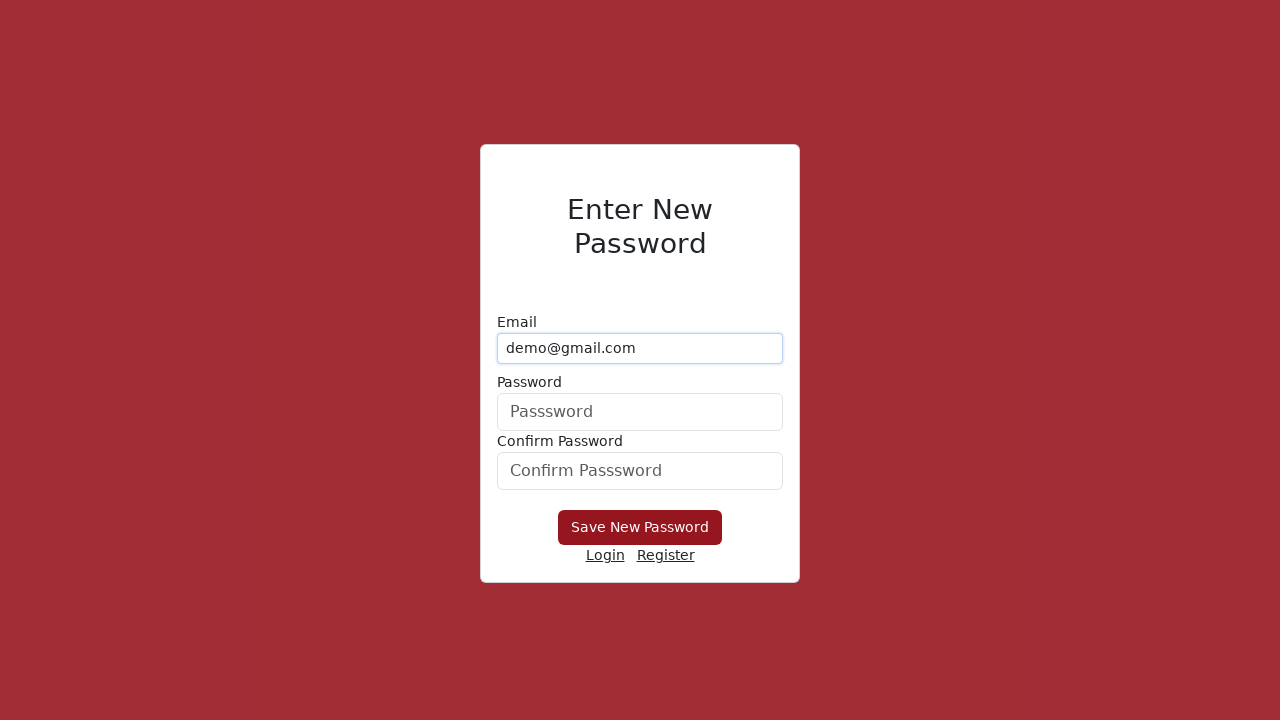

Filled new password field with '12345' on form div:nth-child(2) input
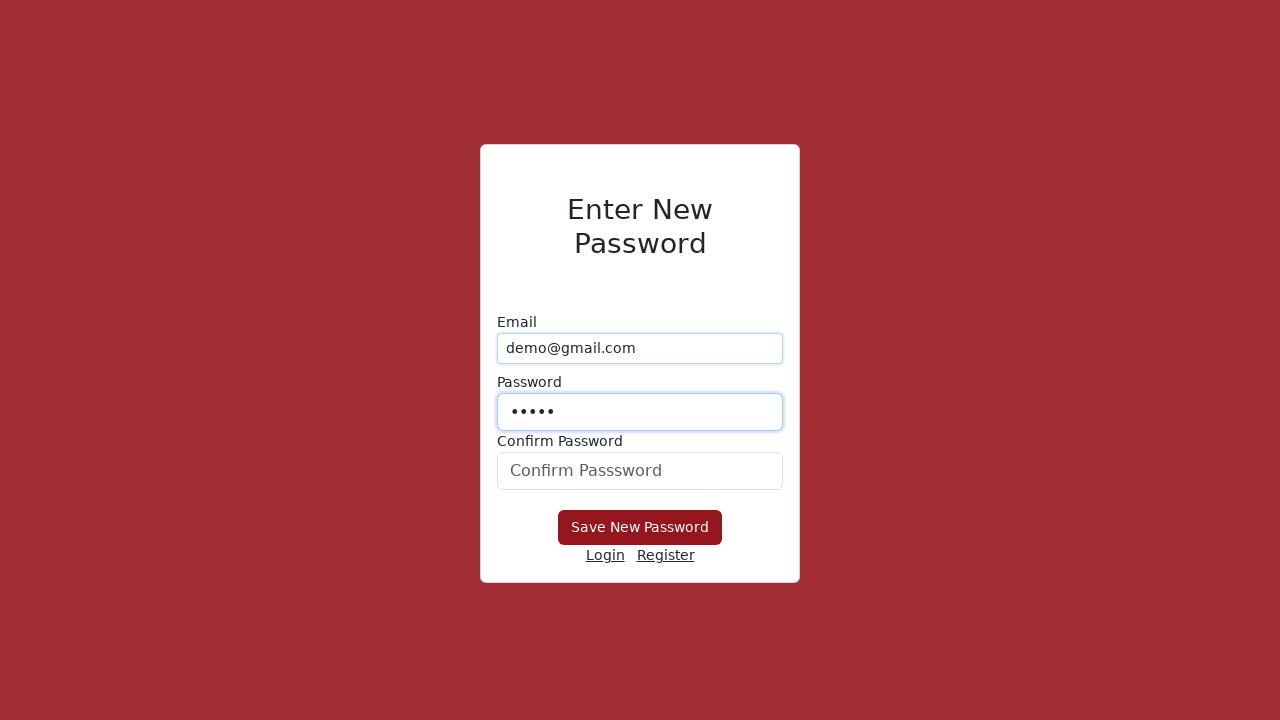

Filled confirm password field with '12345' on #confirmPassword
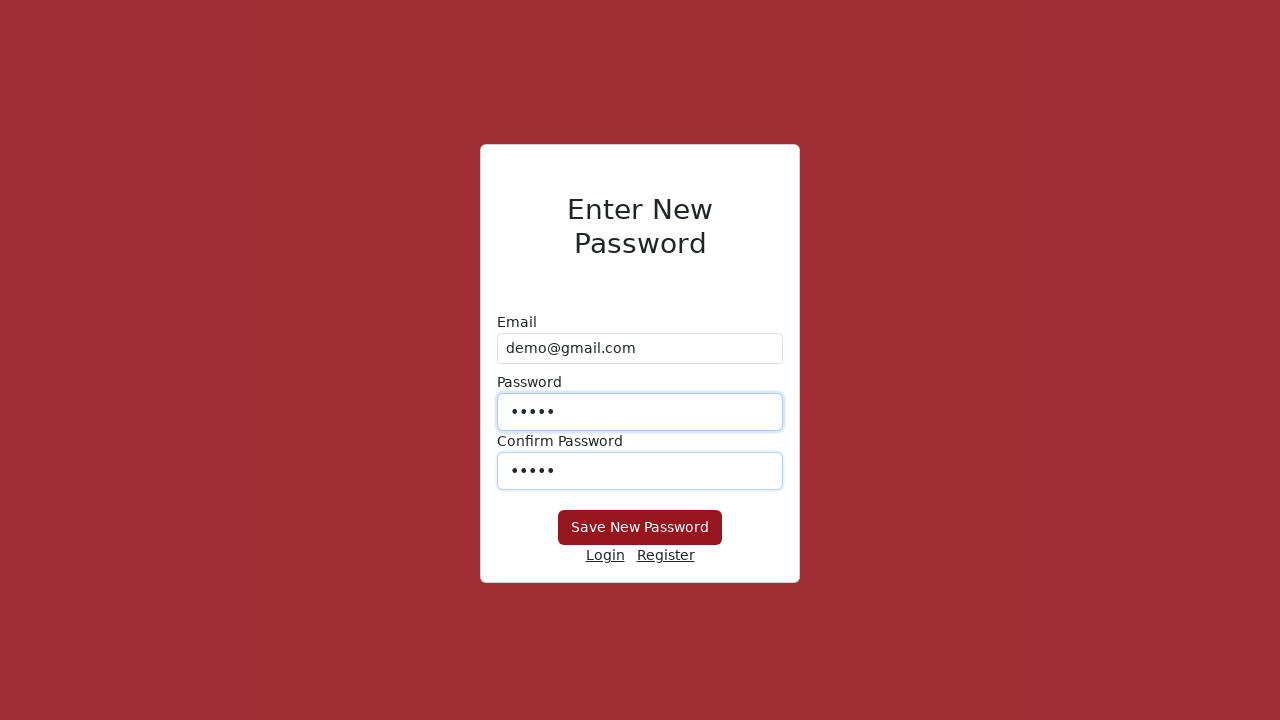

Clicked submit button to reset password at (640, 528) on .btn-custom
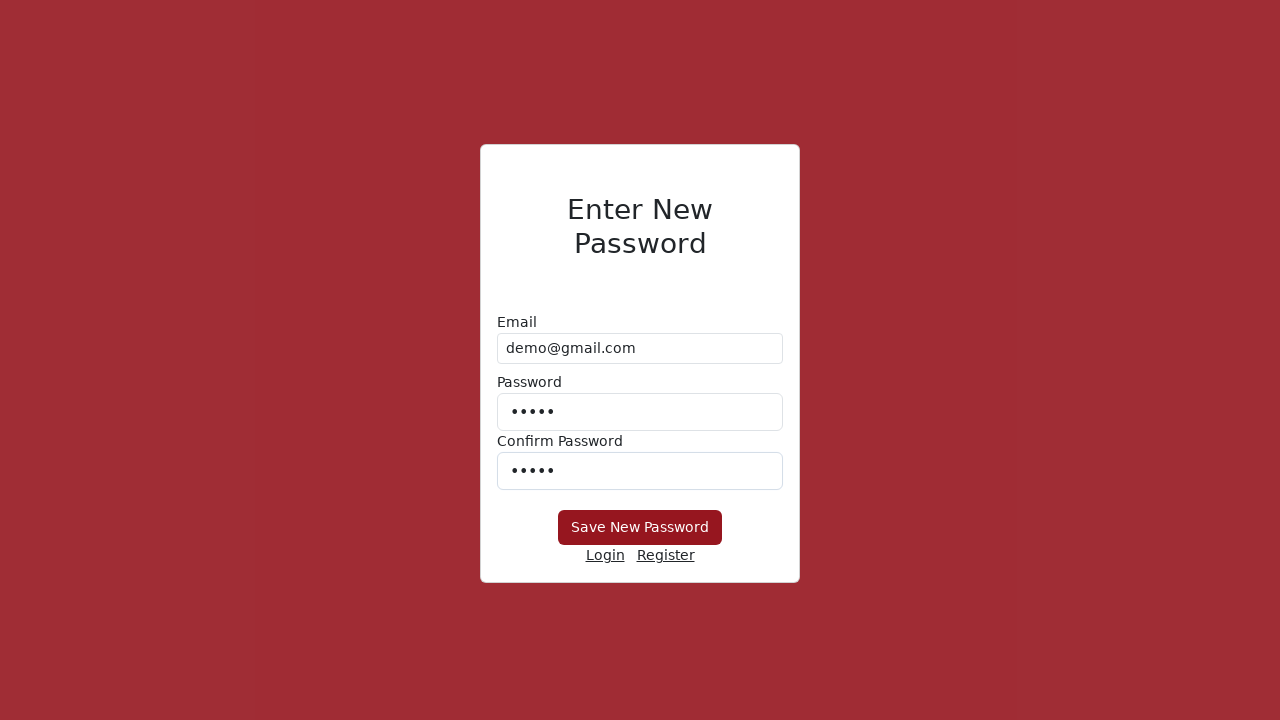

Waited 2 seconds for password reset response
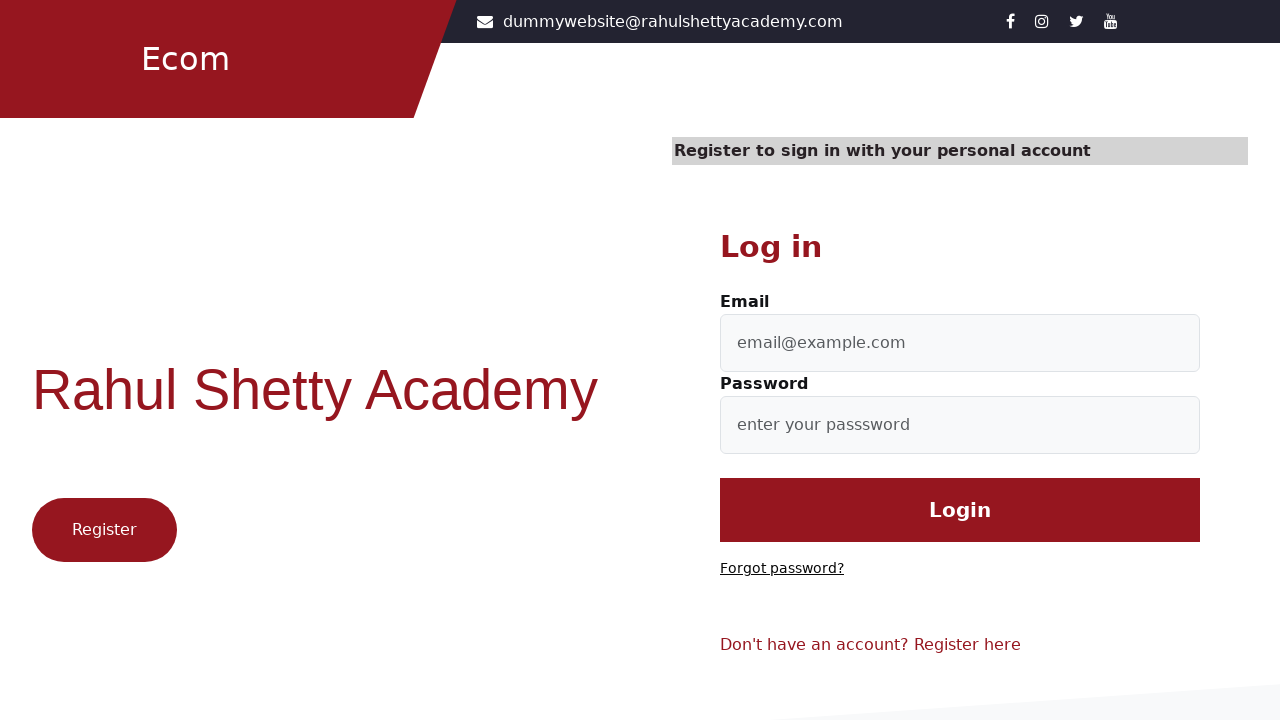

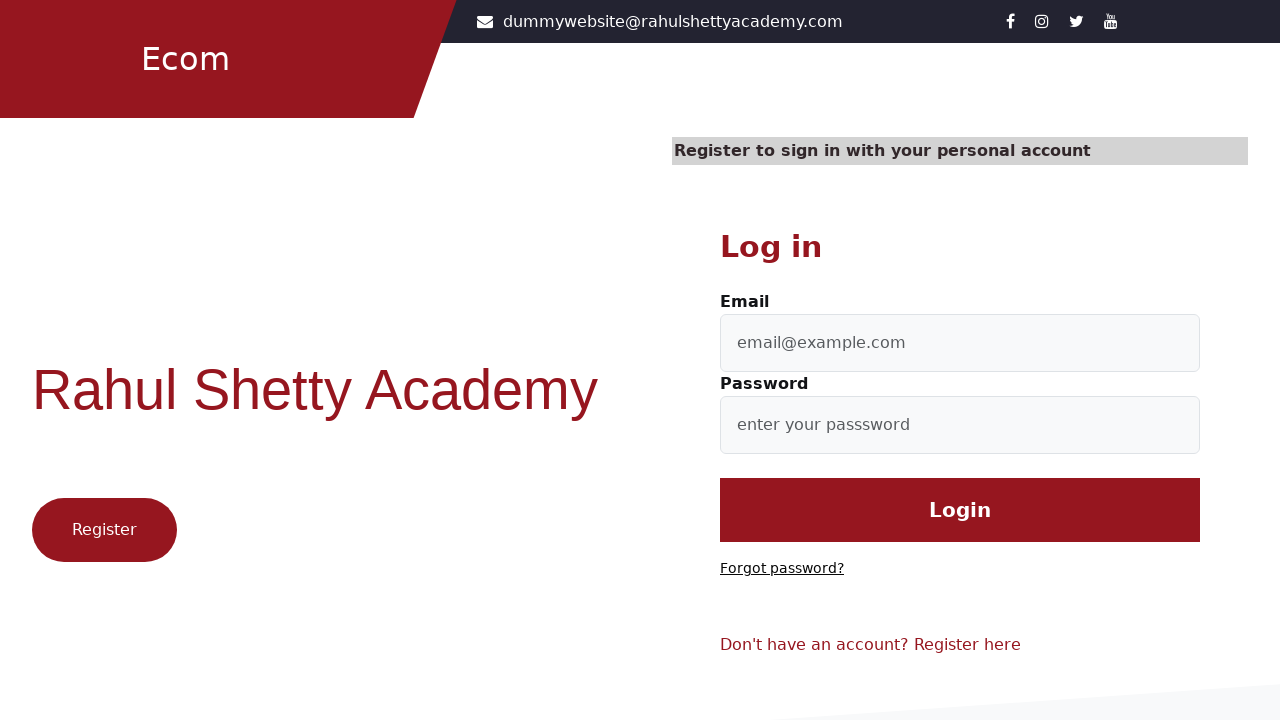